Clicks the first checkbox and validates that both checkboxes are checked

Starting URL: http://the-internet.herokuapp.com/checkboxes

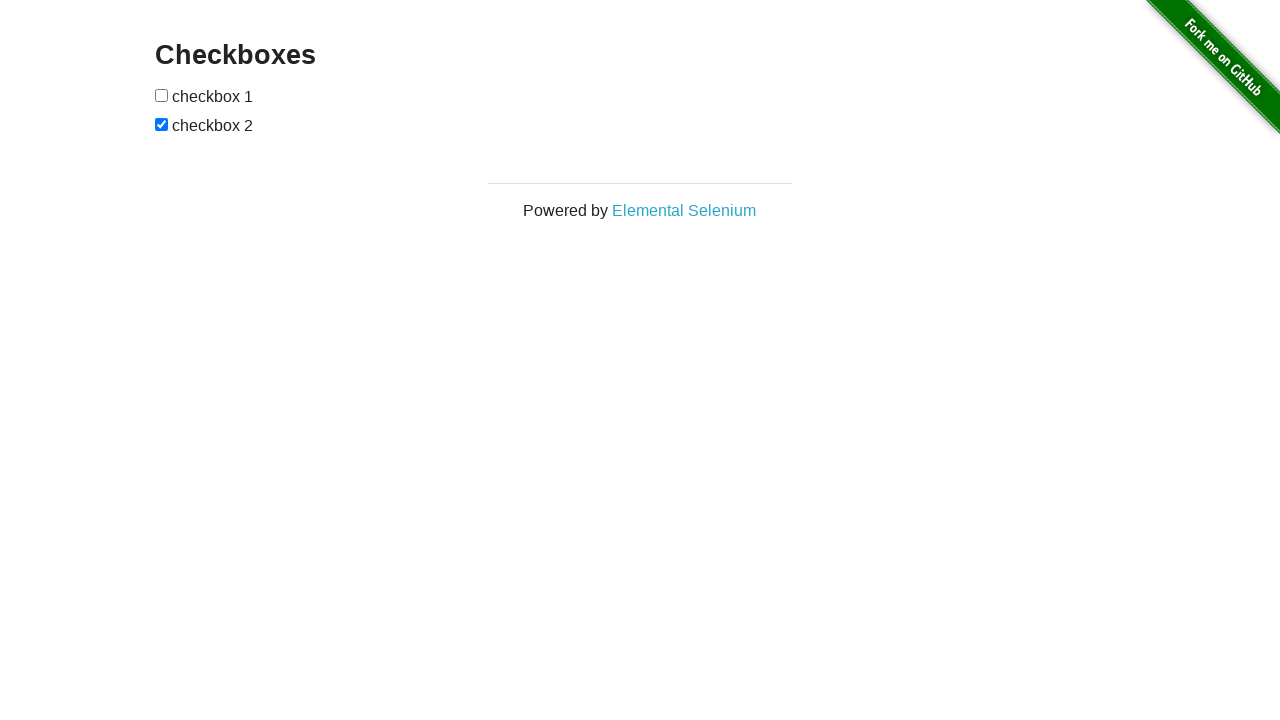

Clicked the first checkbox at (162, 95) on (//input[@type='checkbox'])[1]
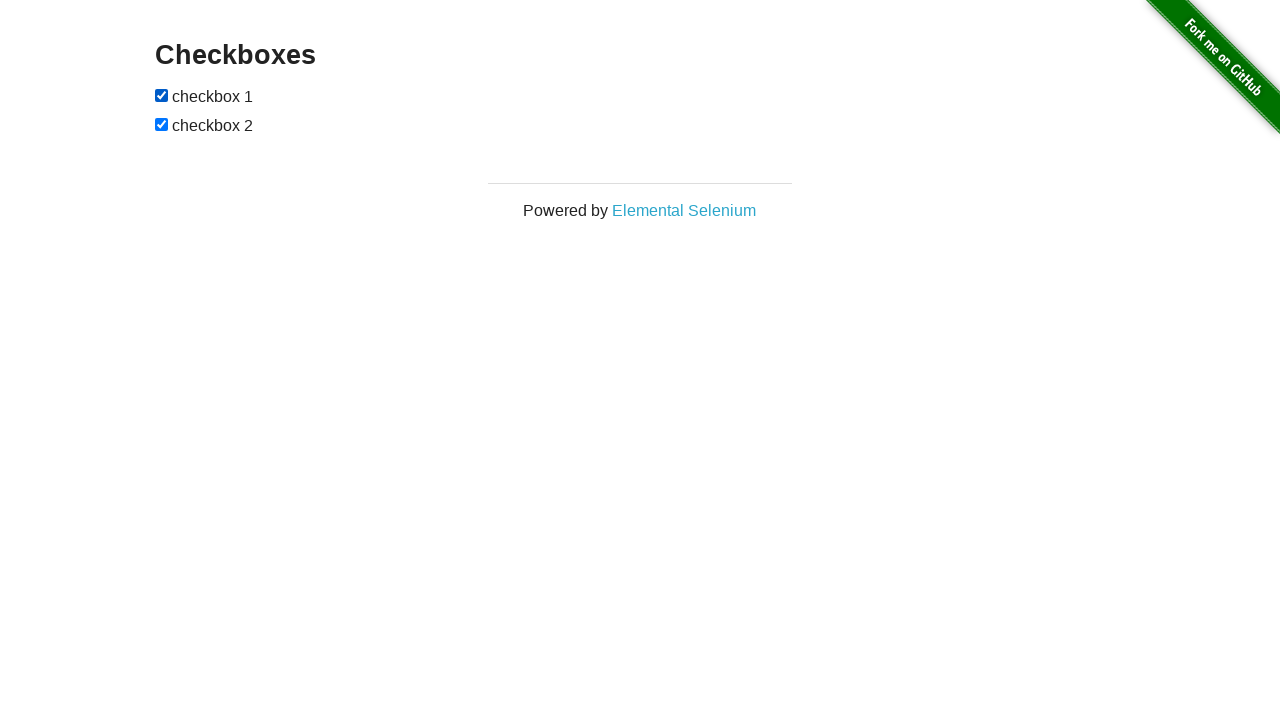

Validated that the first checkbox is checked
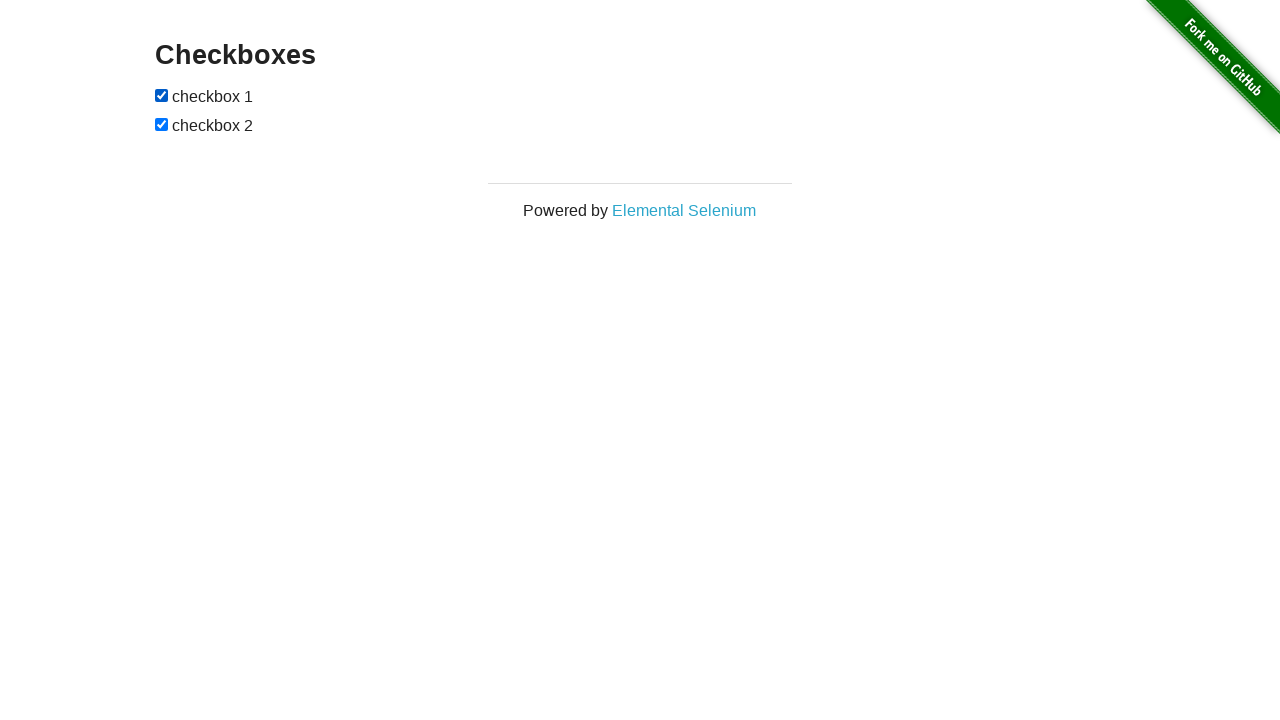

Validated that the second checkbox is checked
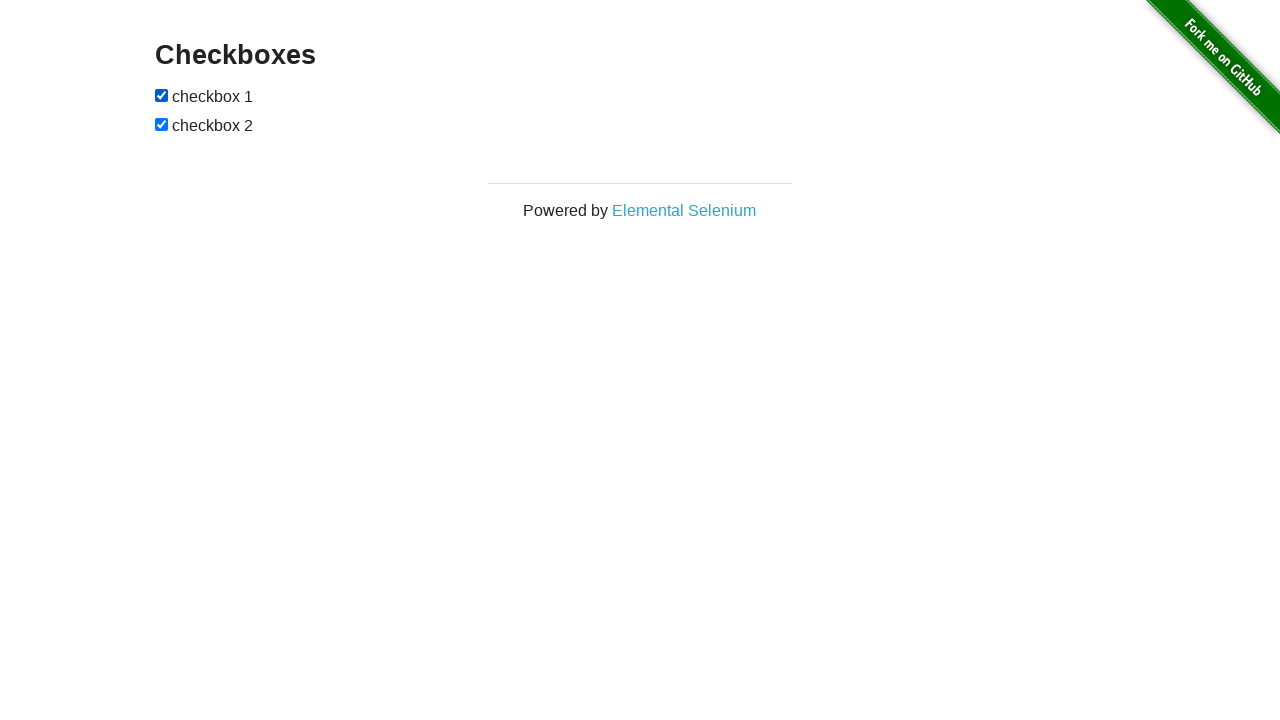

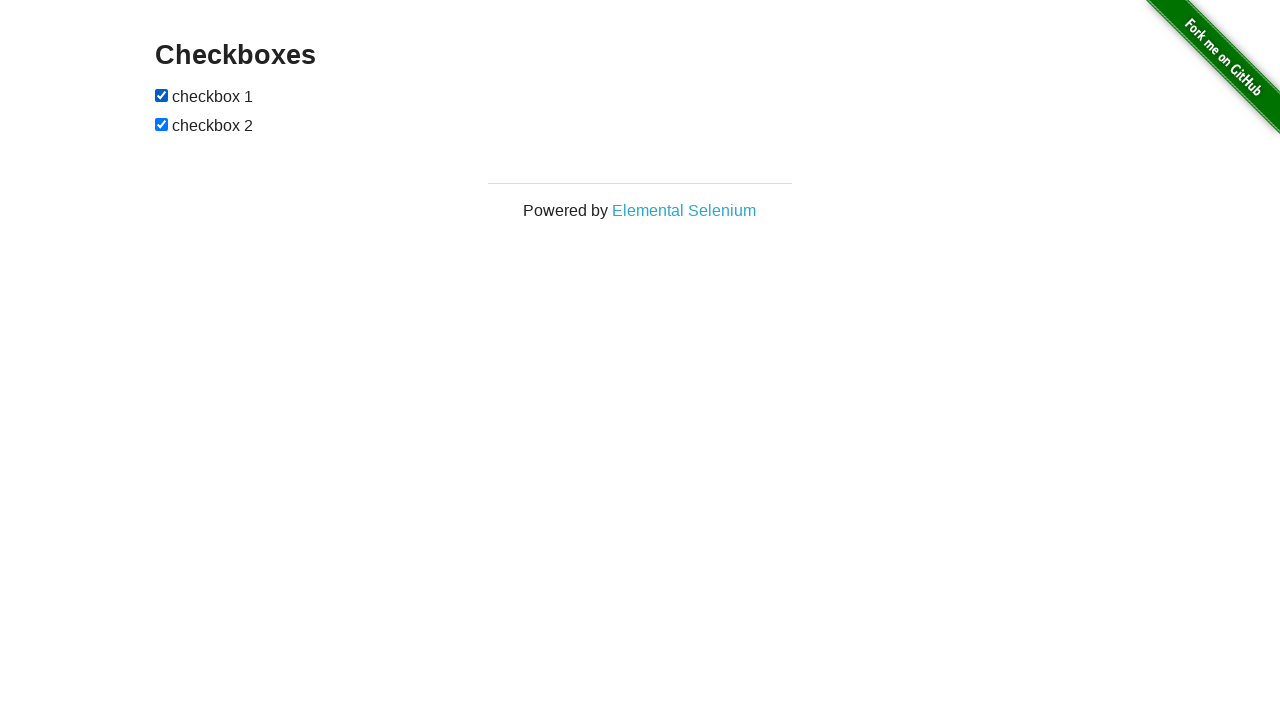